Tests form submission with education selection (radio buttons) using sample data, filling personal details, selecting education level, submitting and verifying success.

Starting URL: https://formy-project.herokuapp.com/form

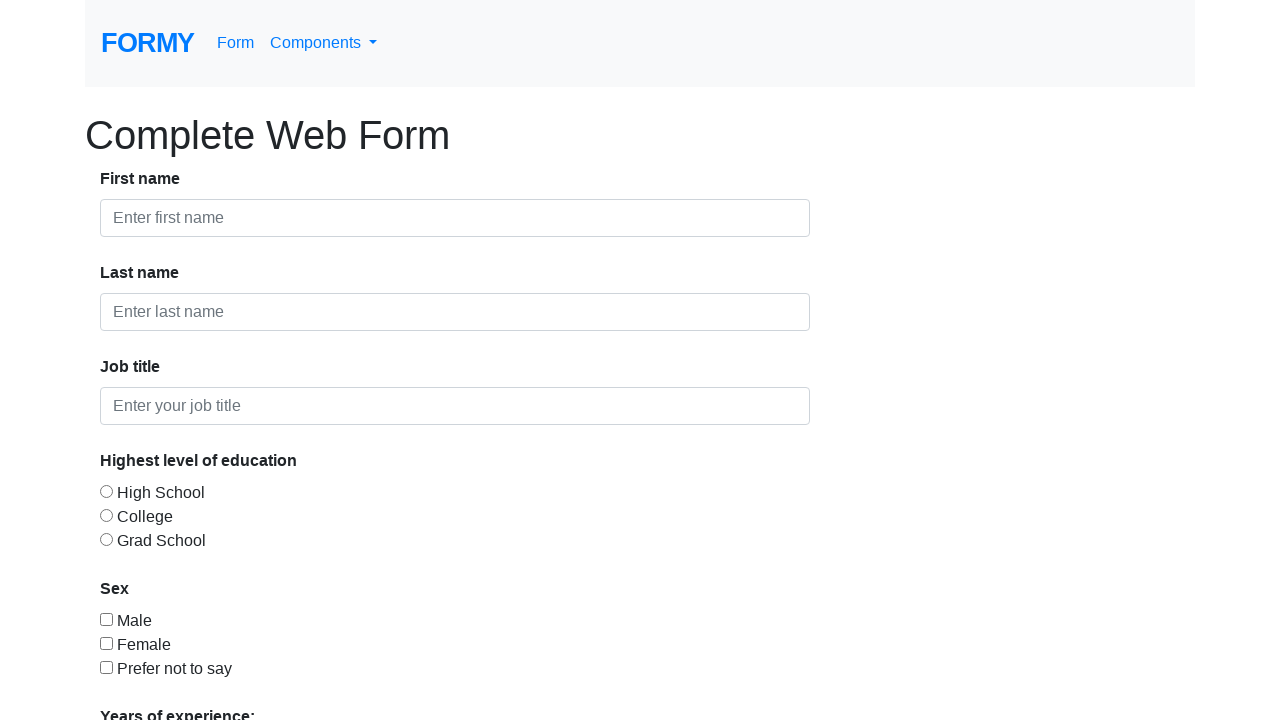

Filled first name field with 'Michael' on #first-name
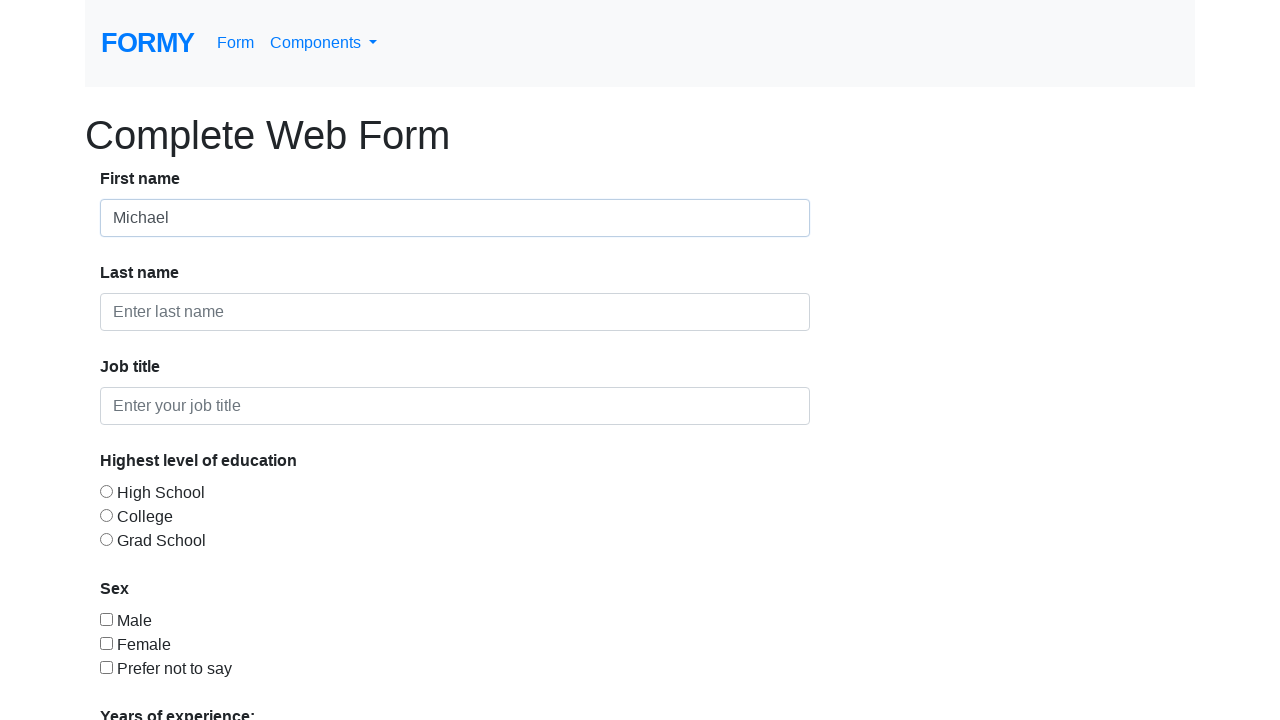

Filled last name field with 'Johnson' on #last-name
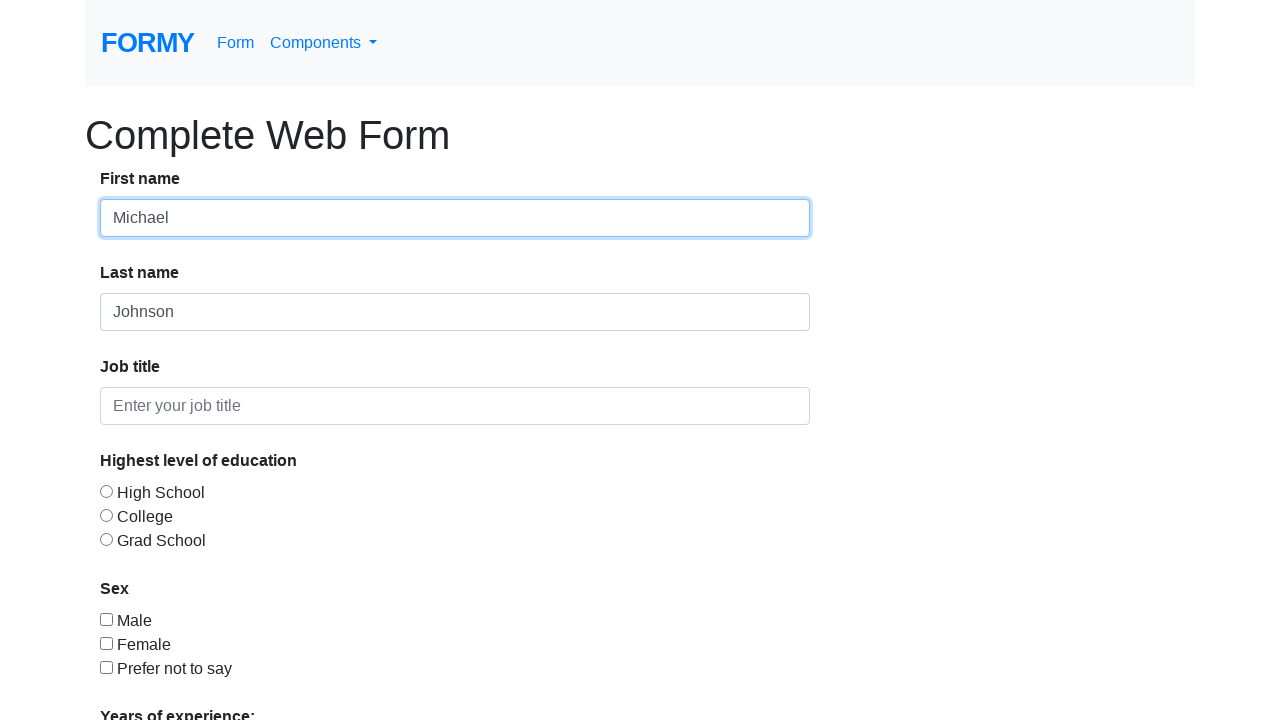

Filled job title field with 'Project Manager' on #job-title
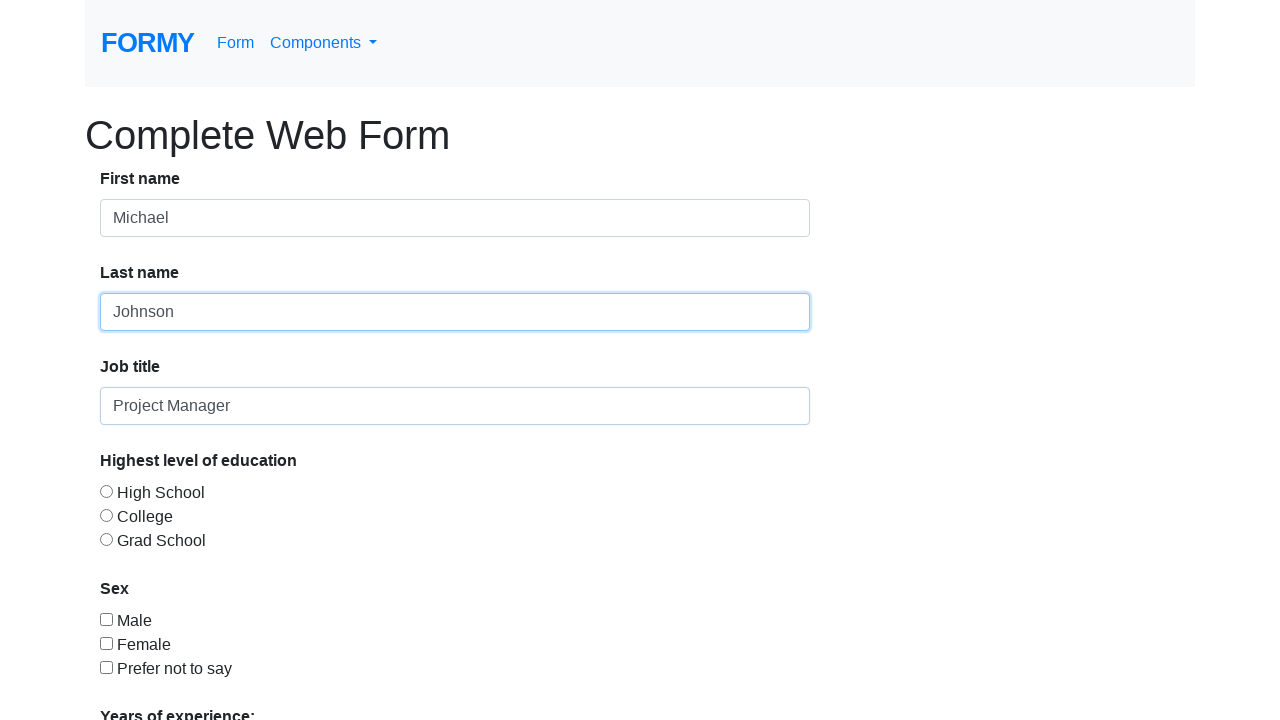

Selected 'College' education level radio button at (106, 515) on #radio-button-2
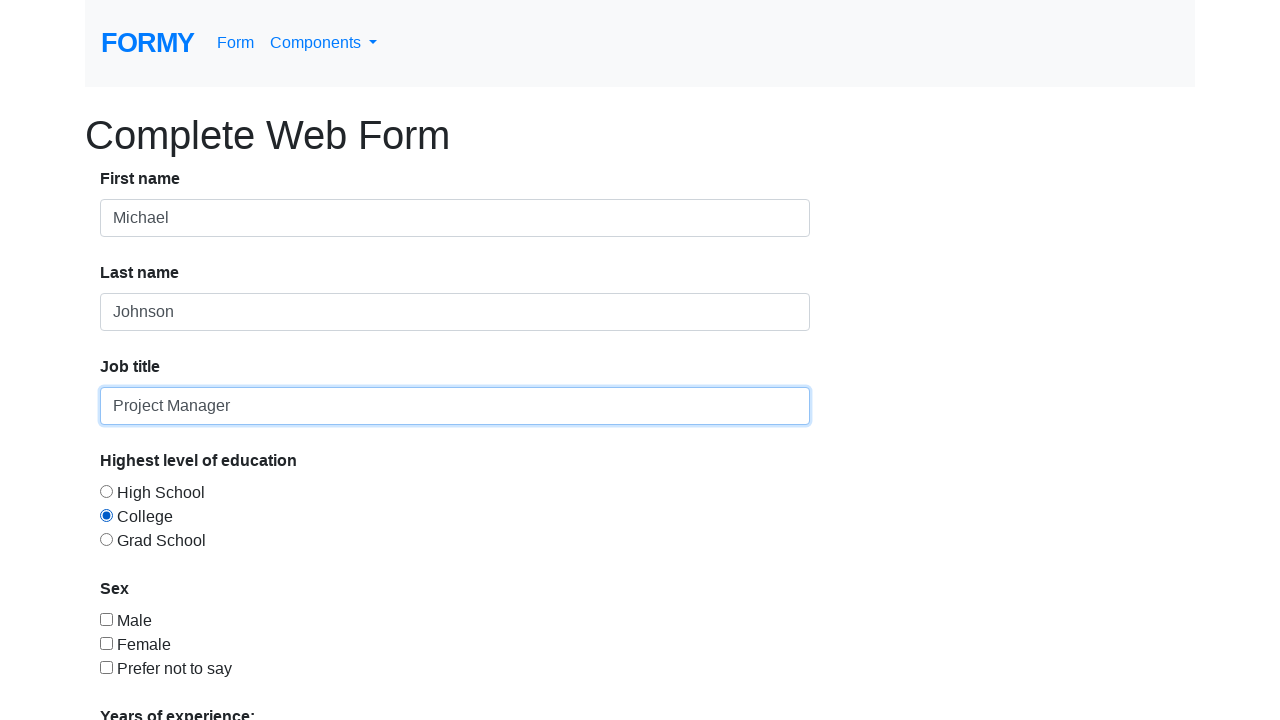

Clicked Submit button to submit form at (148, 680) on xpath=//a[text()='Submit']
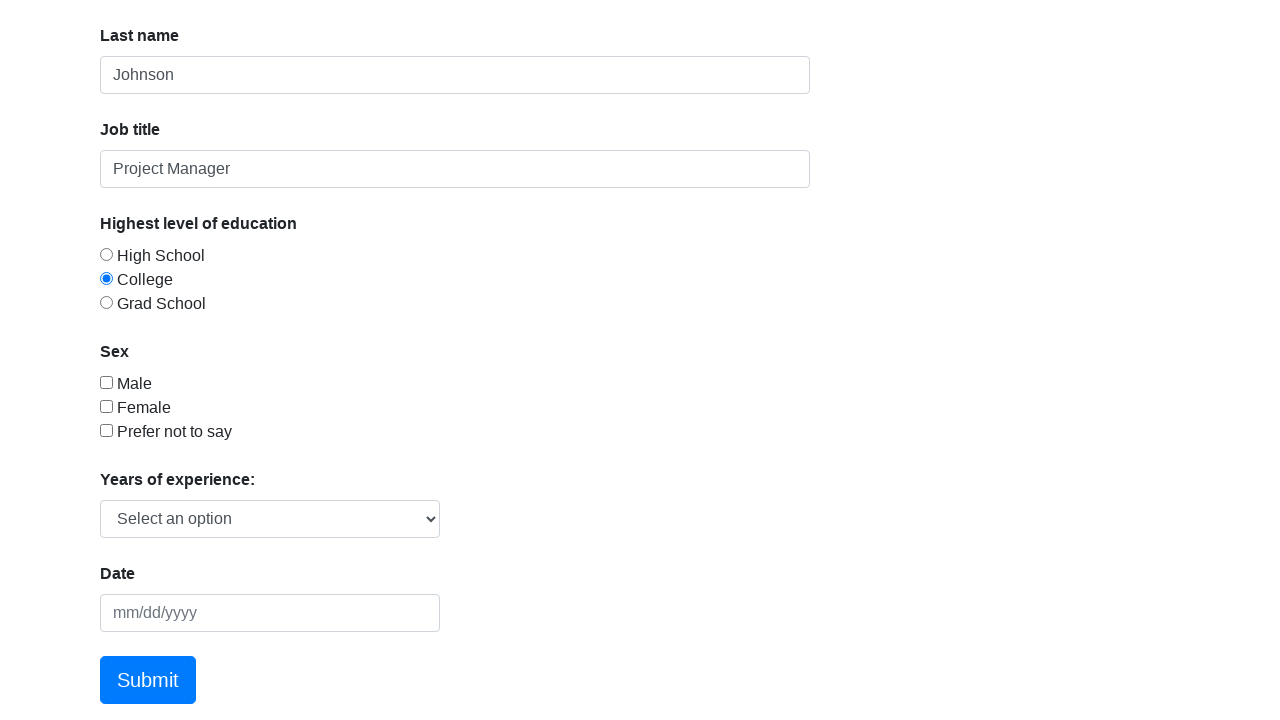

Success message appeared confirming form submission
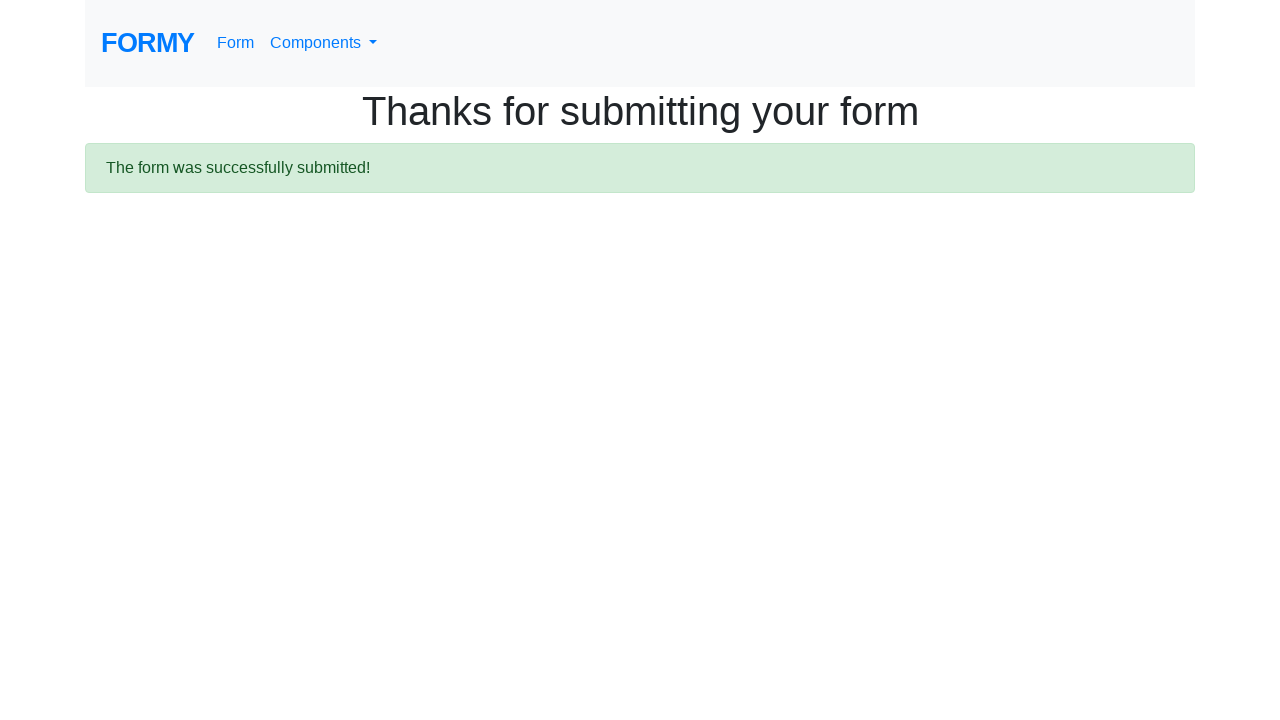

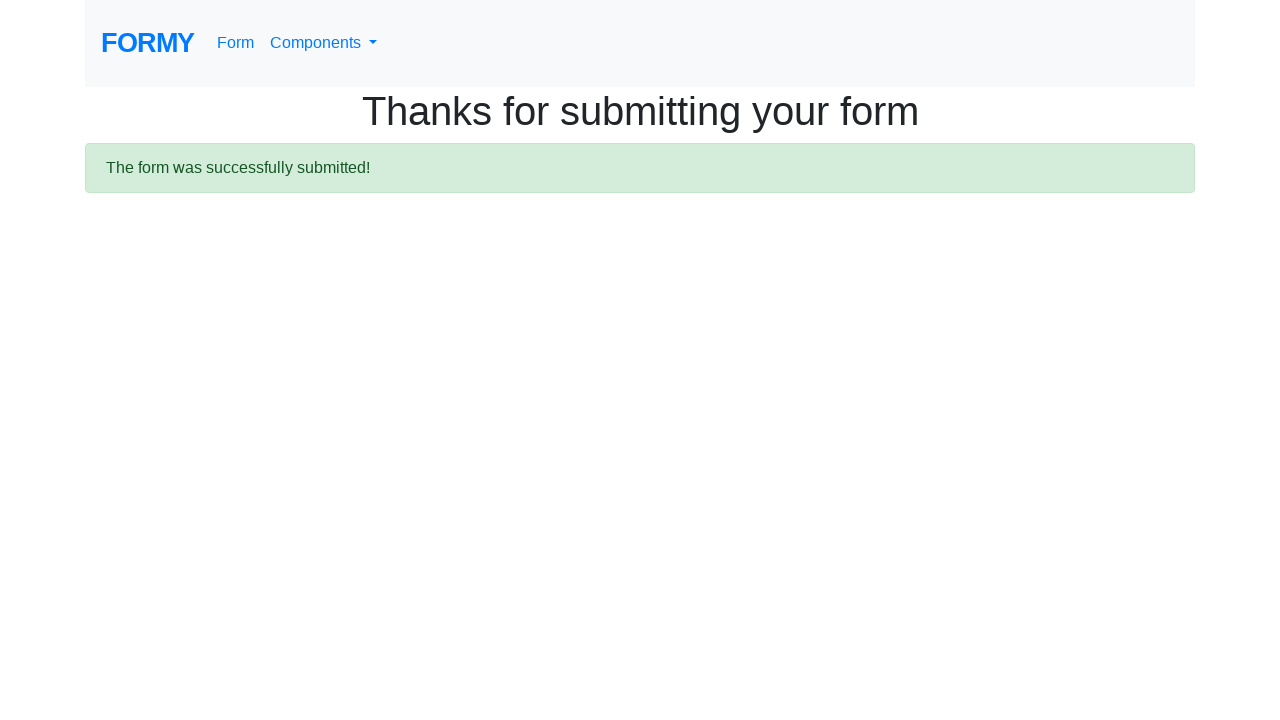